Tests window/tab switching functionality by clicking a button that opens a new tab, switching to it, and then switching back to the original window

Starting URL: https://formy-project.herokuapp.com/switch-window

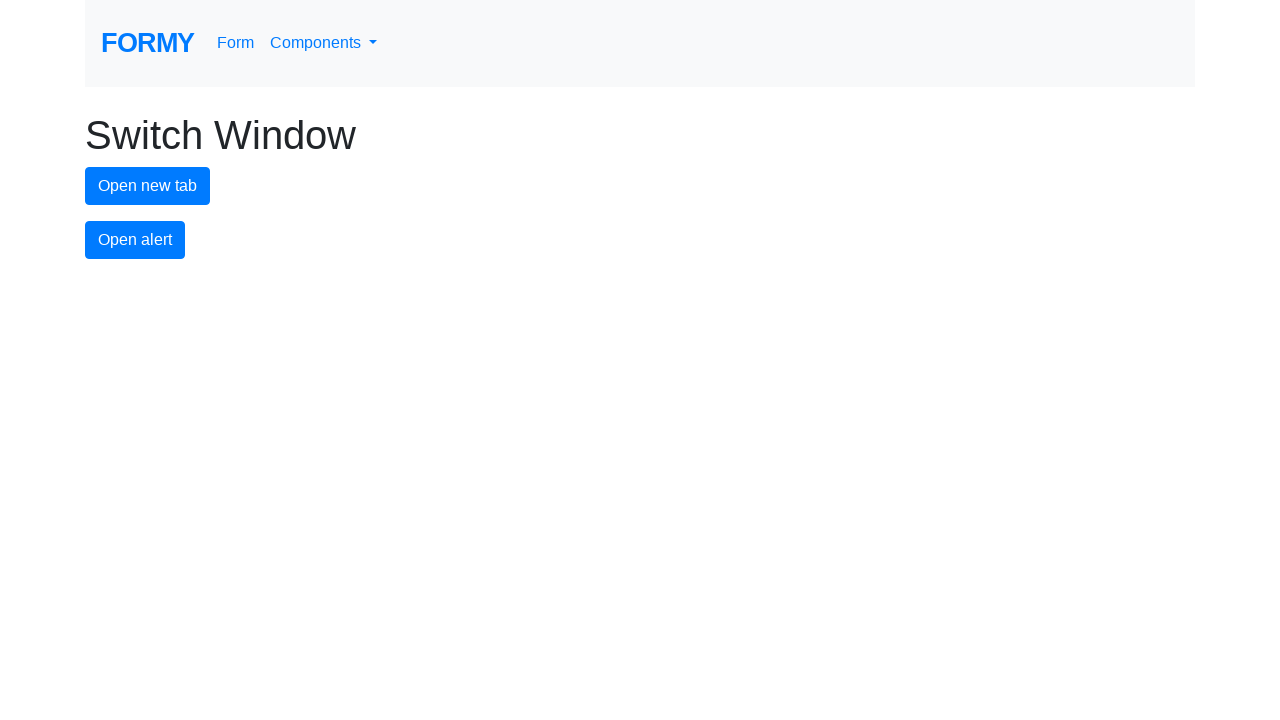

Clicked button to open new tab at (148, 186) on #new-tab-button
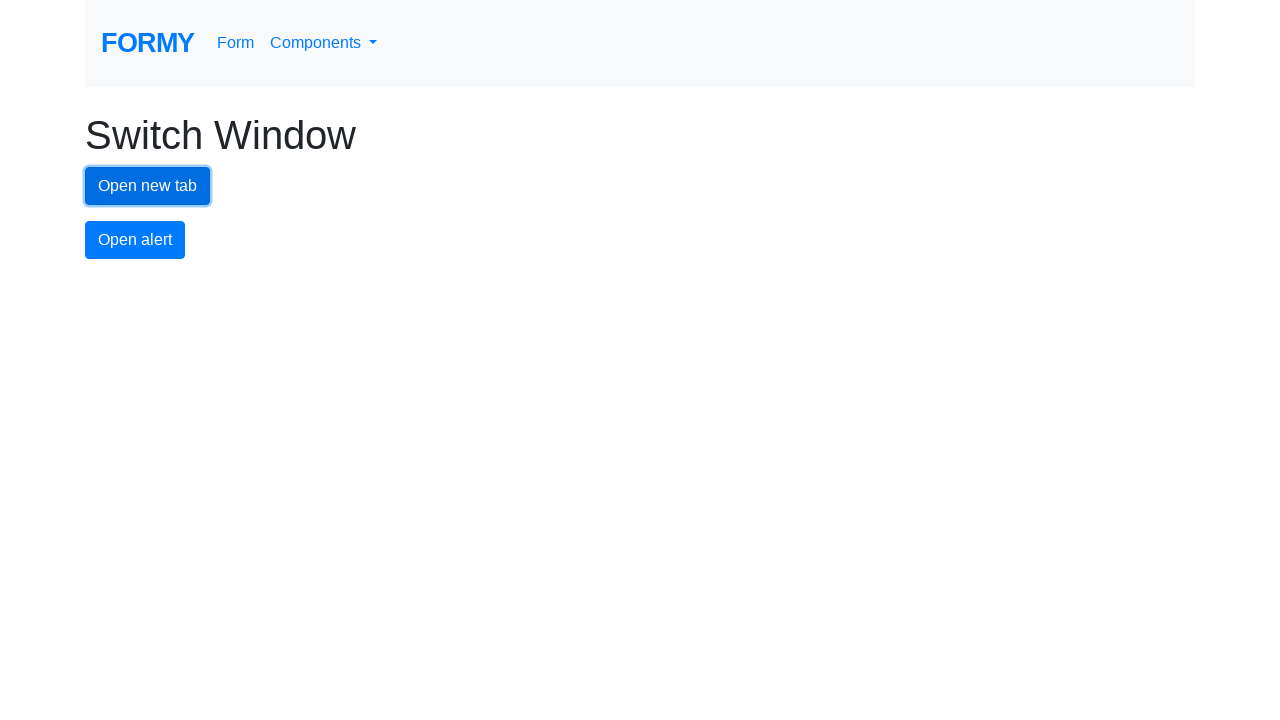

Waited 1 second for new tab to open
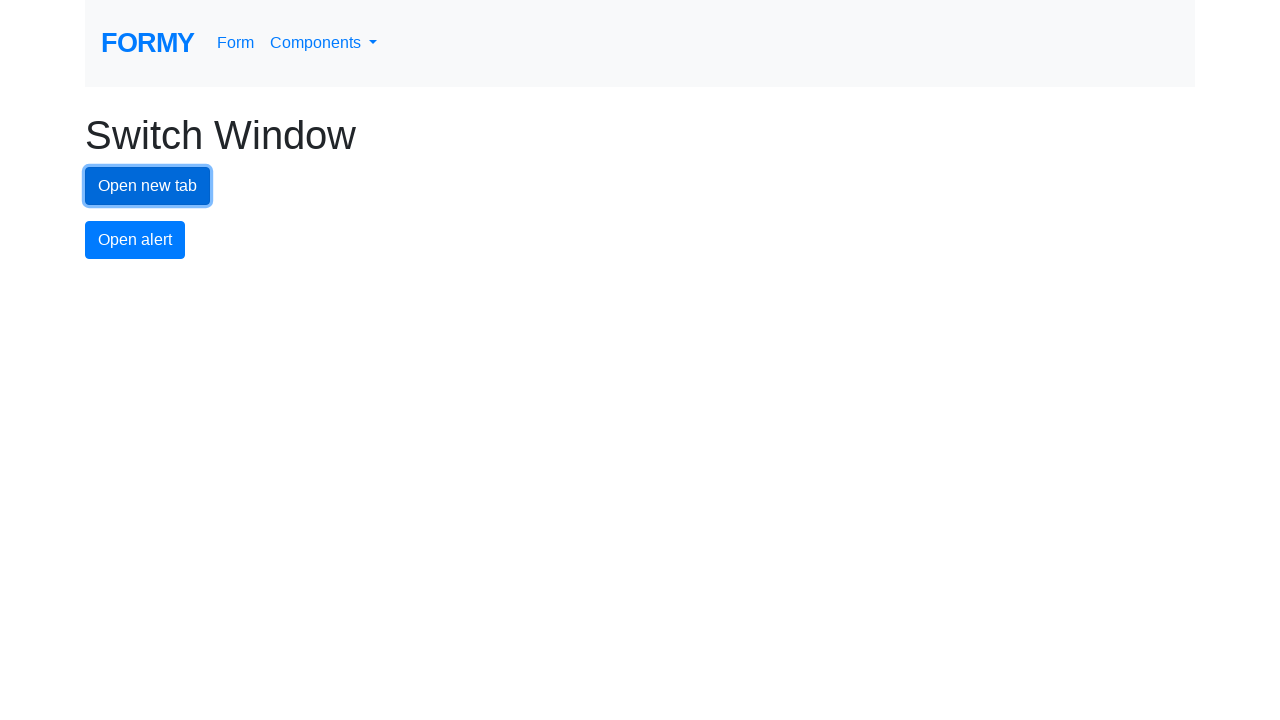

Retrieved all open pages/tabs from context
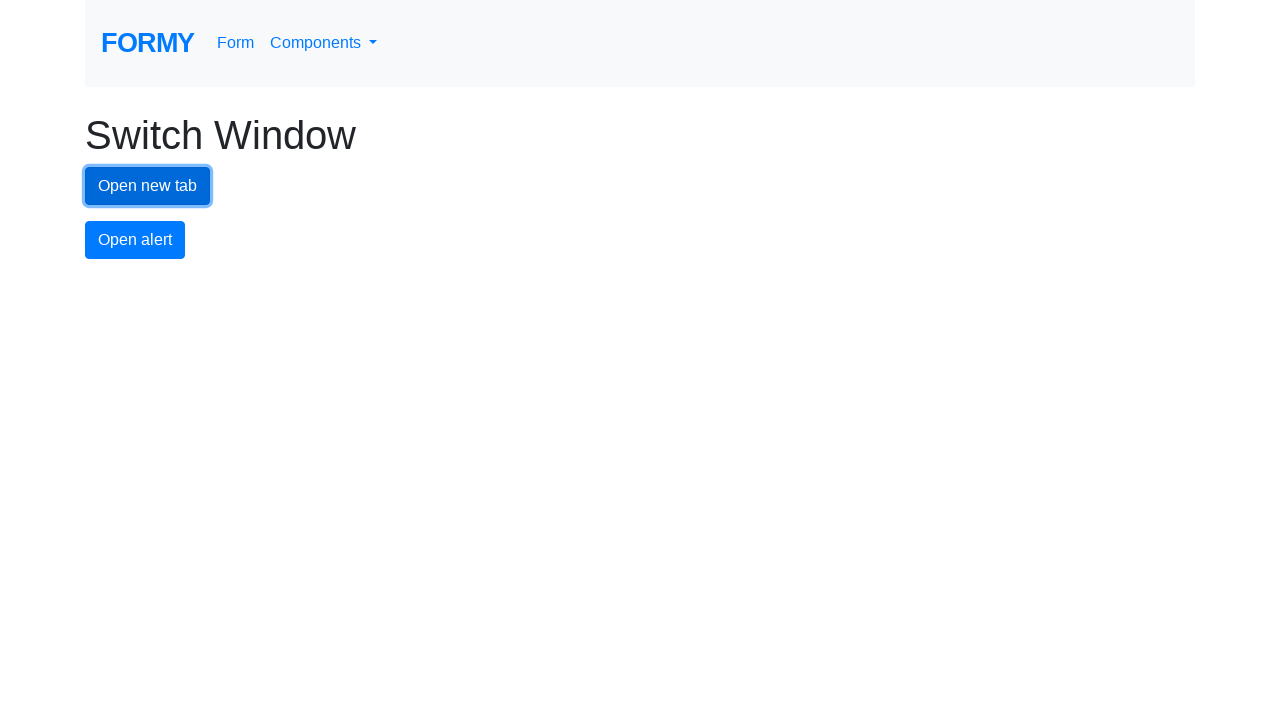

Identified new tab as the last page in the list
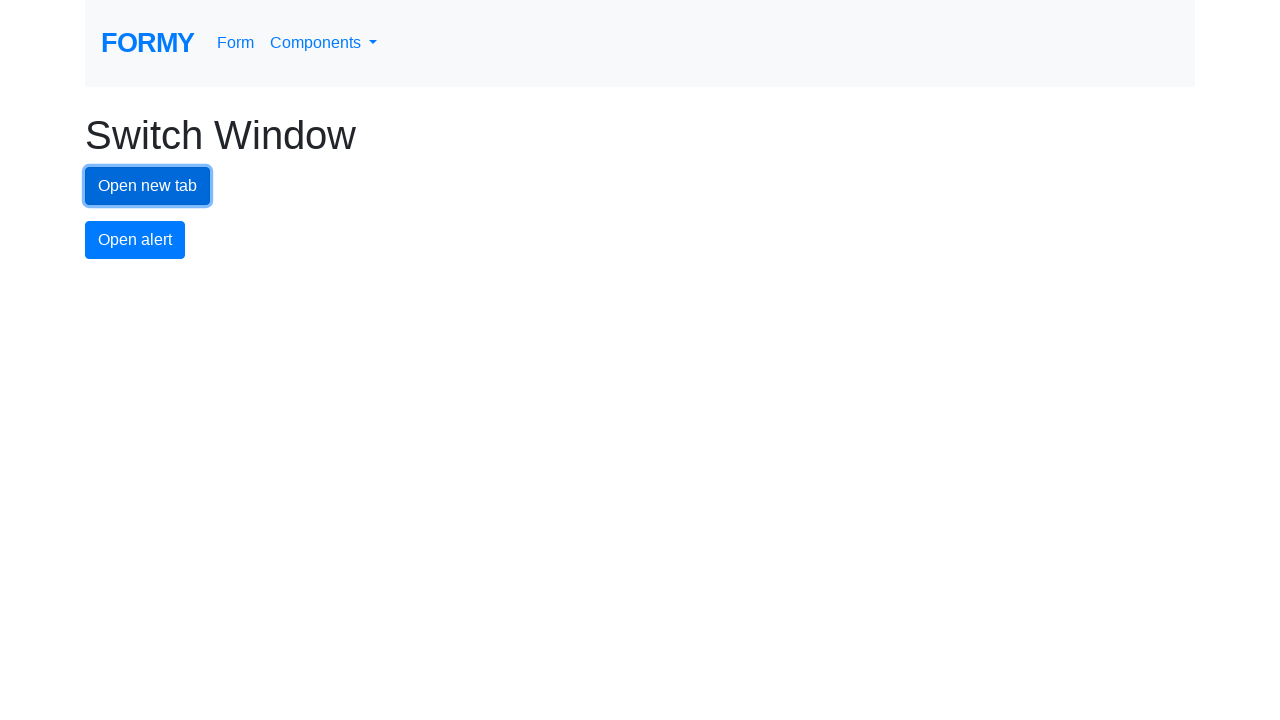

Switched focus to the new tab
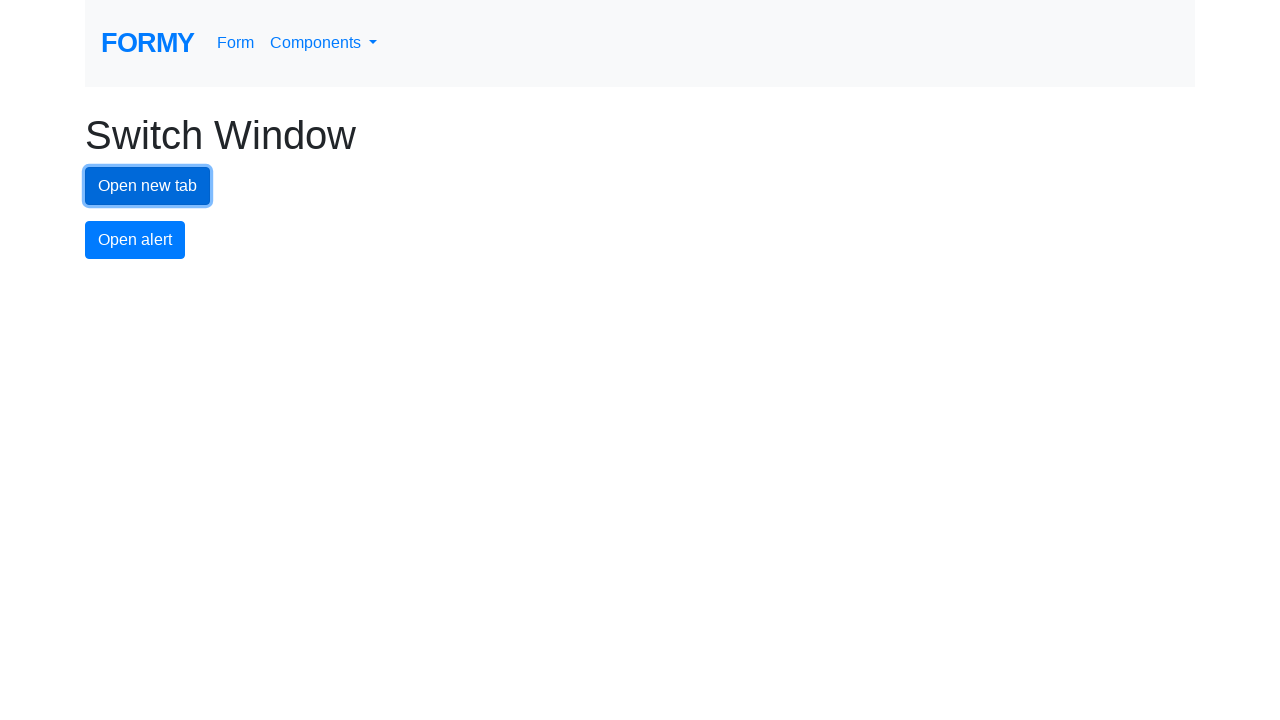

Switched focus back to the original tab
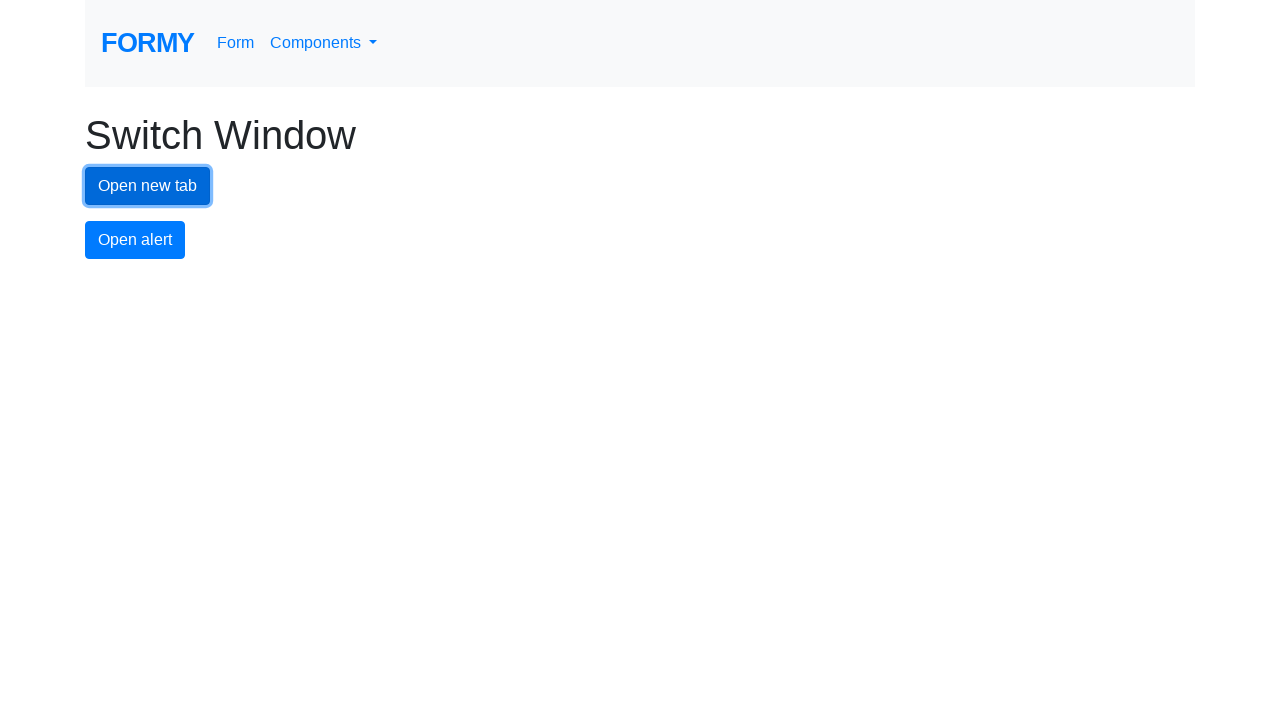

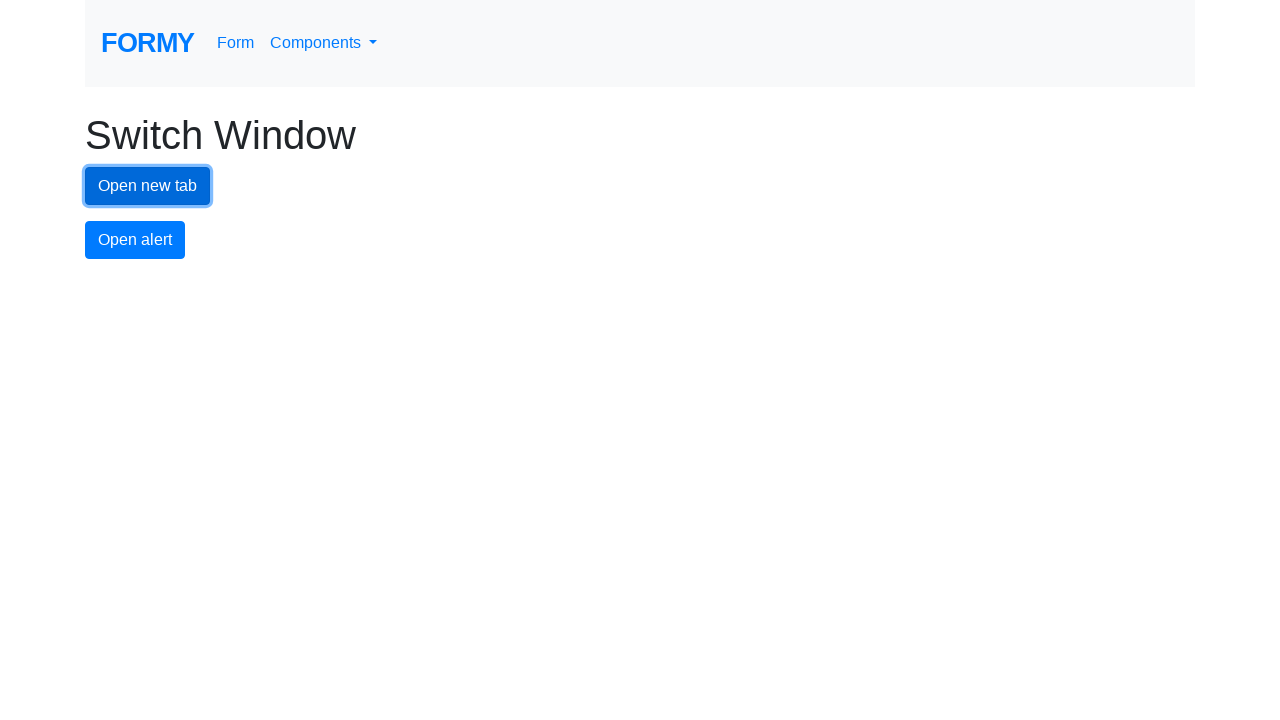